Tests mouse hover interaction by hovering over a menu element and clicking on a submenu item that appears

Starting URL: https://rahulshettyacademy.com/AutomationPractice/

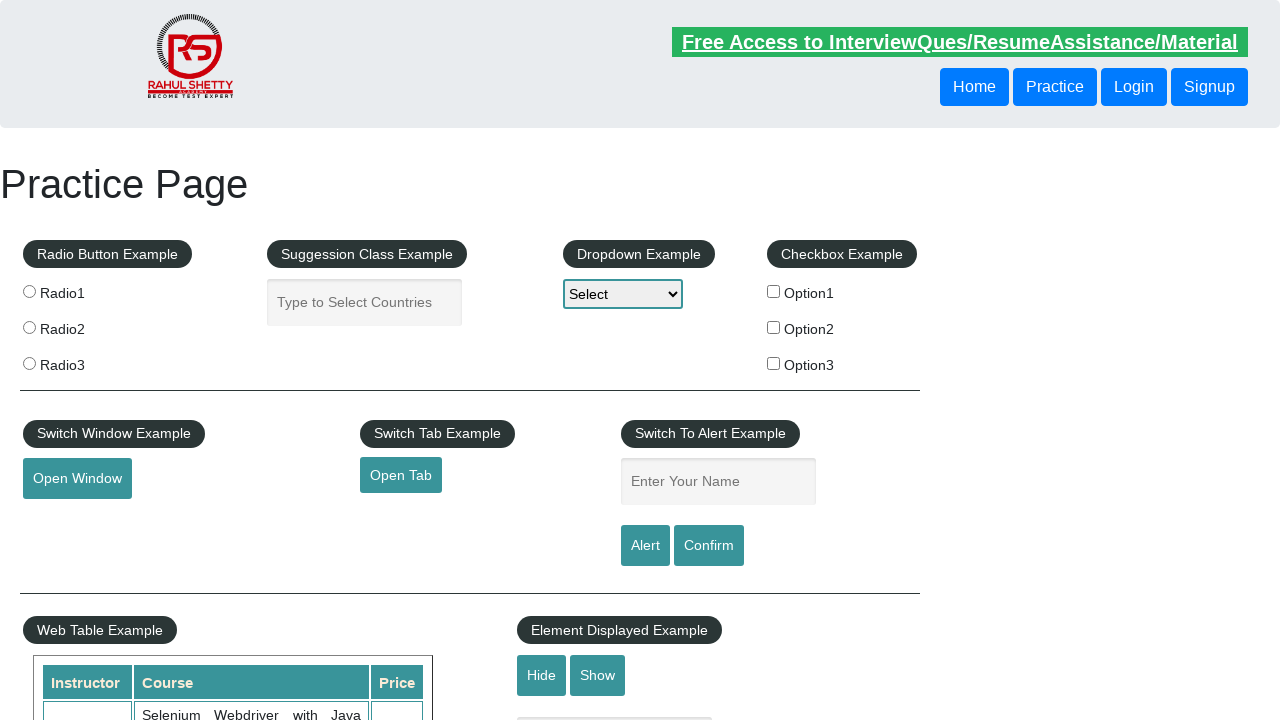

Hovered over the mousehover menu element at (83, 361) on #mousehover
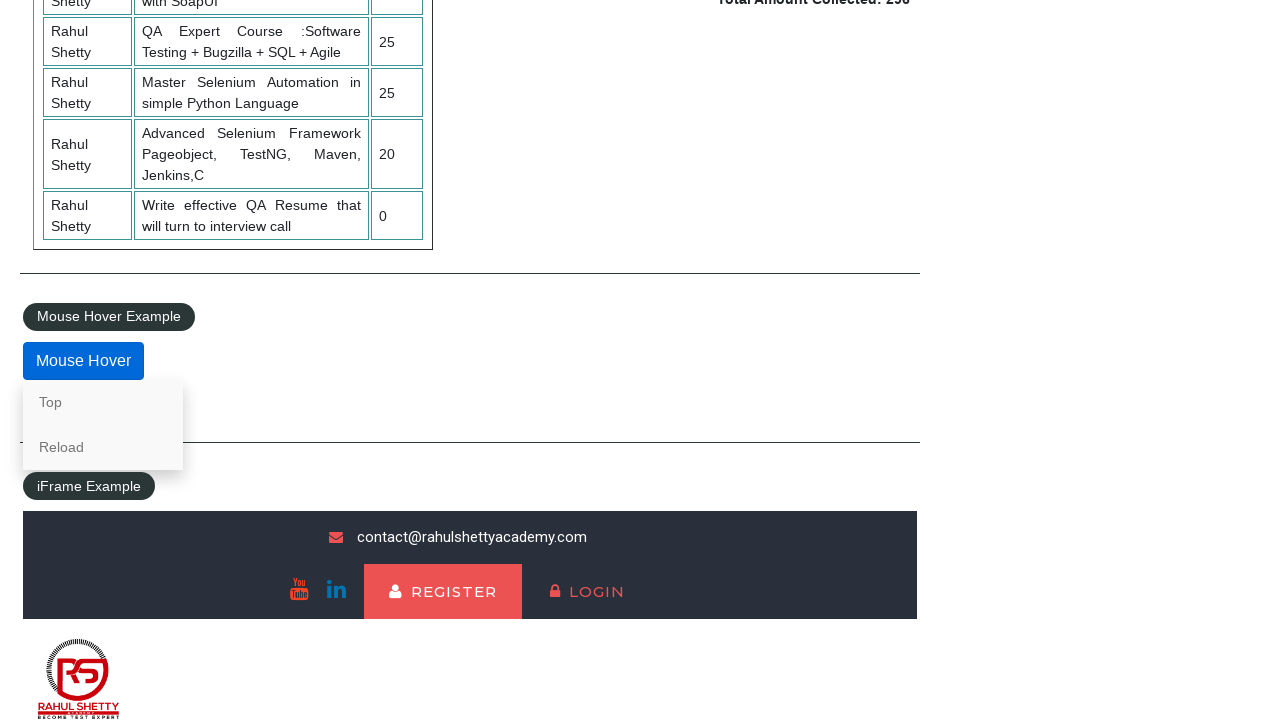

Clicked on the 'Top' submenu item that appeared after hover at (103, 402) on text=Top
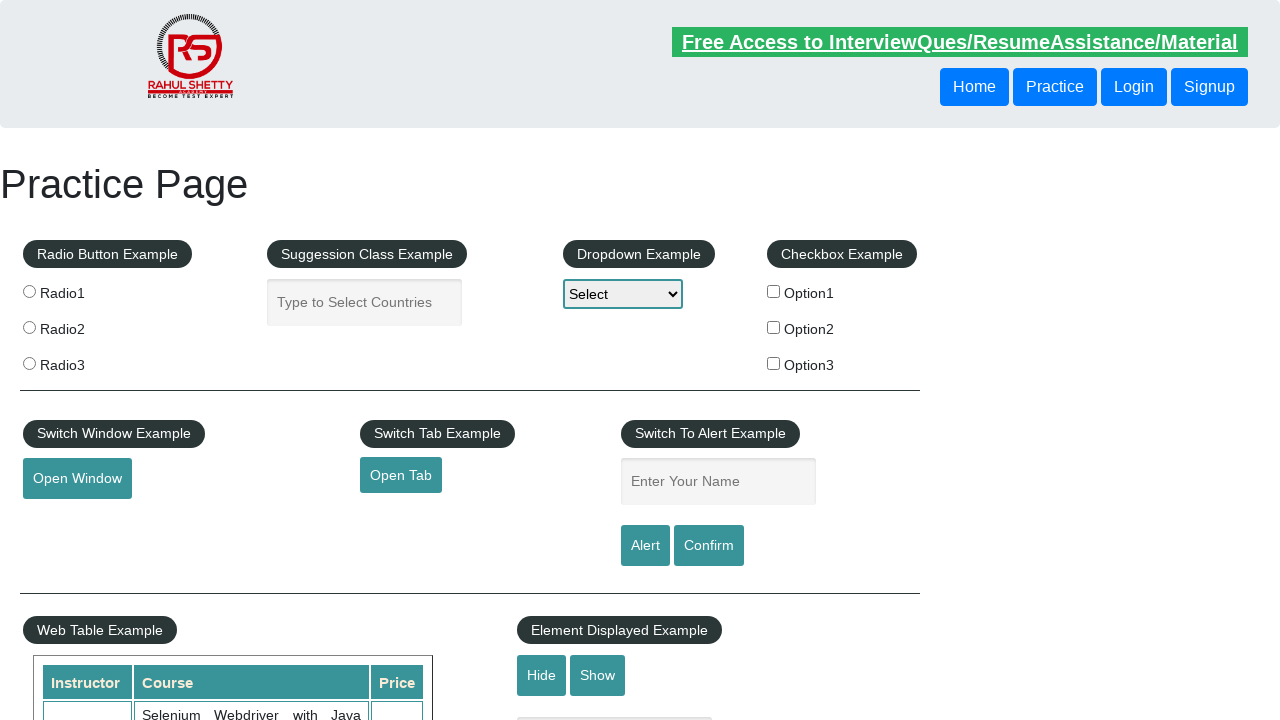

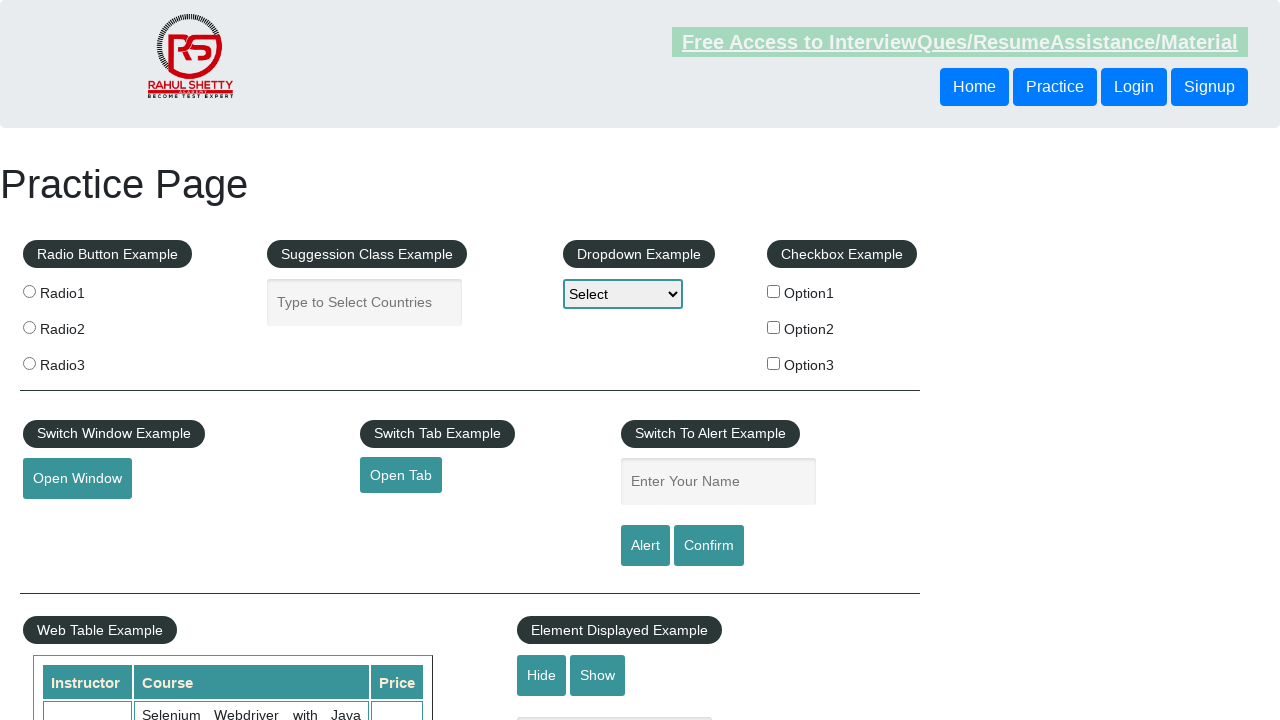